Tests drag and drop functionality by dragging an element from a source location and dropping it onto a target location

Starting URL: https://selenium08.blogspot.com/2020/01/drag-drop.html

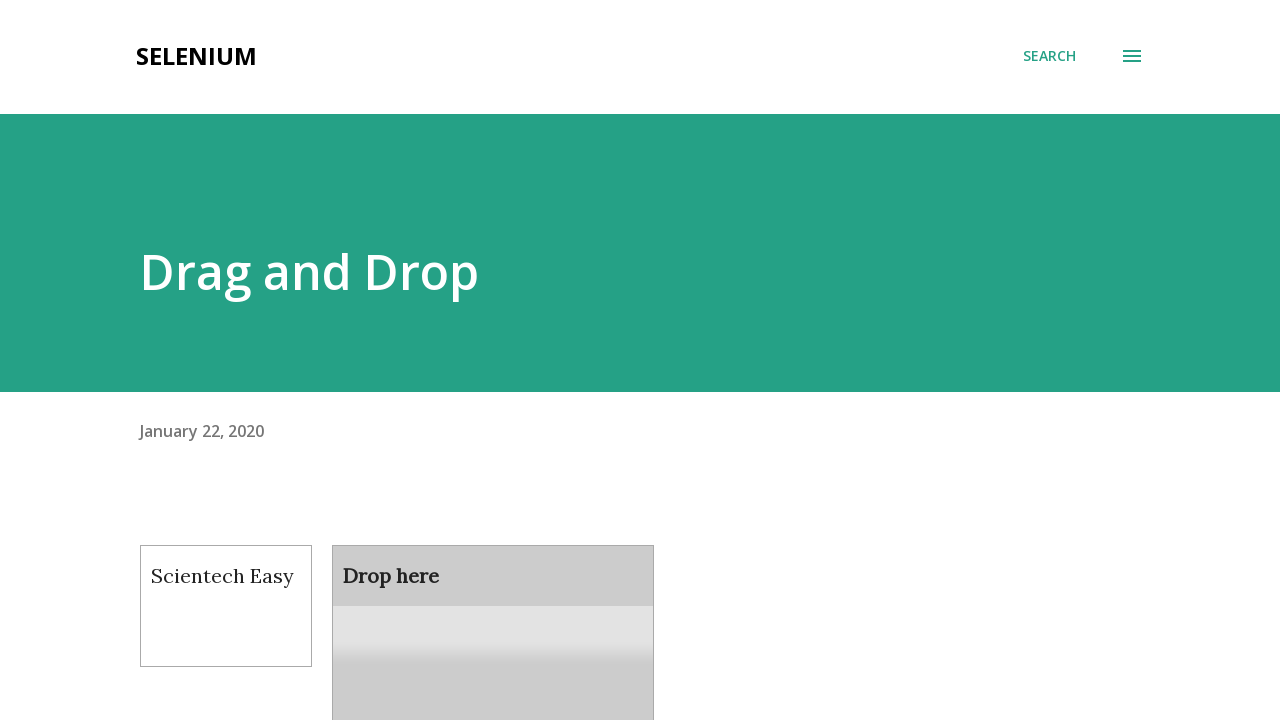

Waited for draggable element to be visible
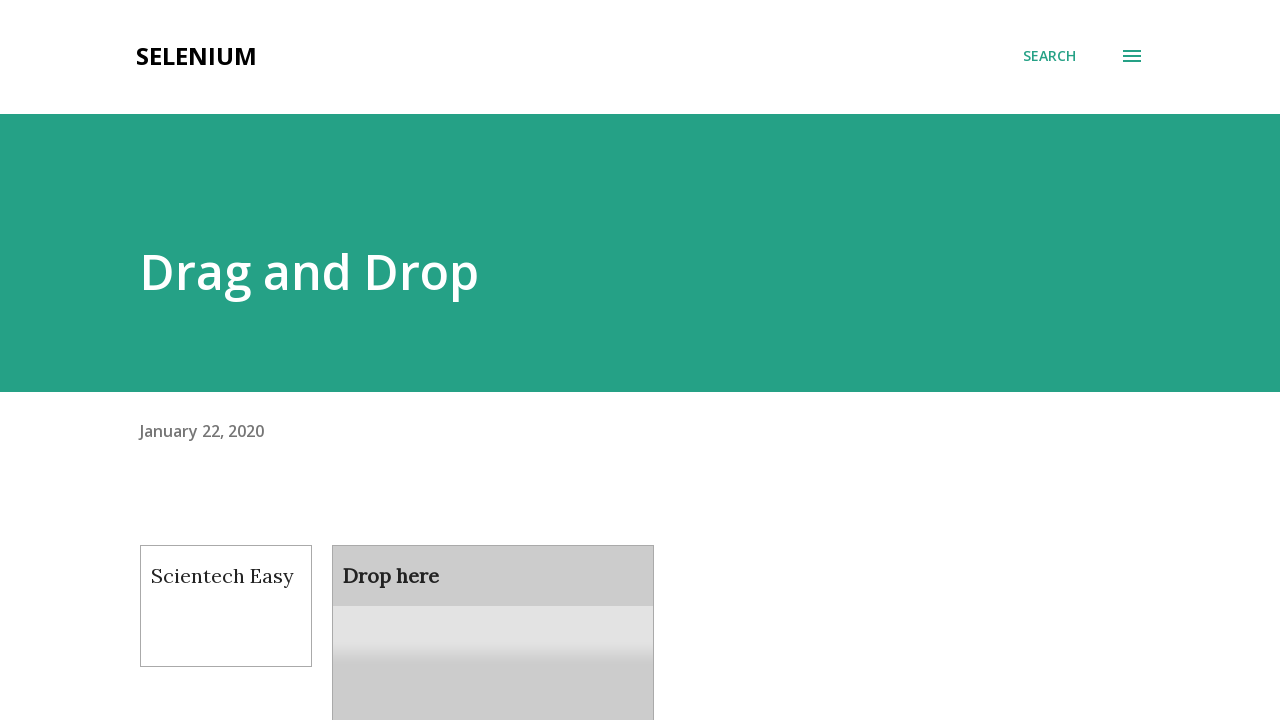

Waited for droppable element to be visible
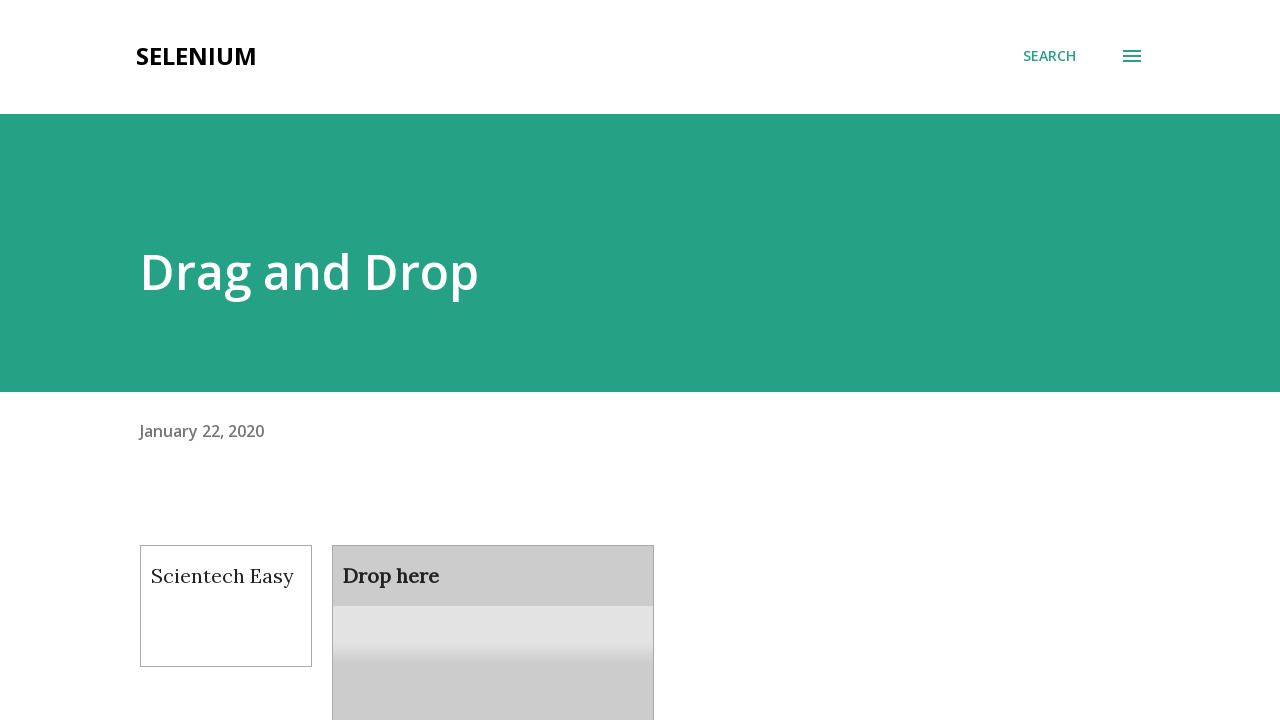

Performed drag and drop from source to target element at (493, 609)
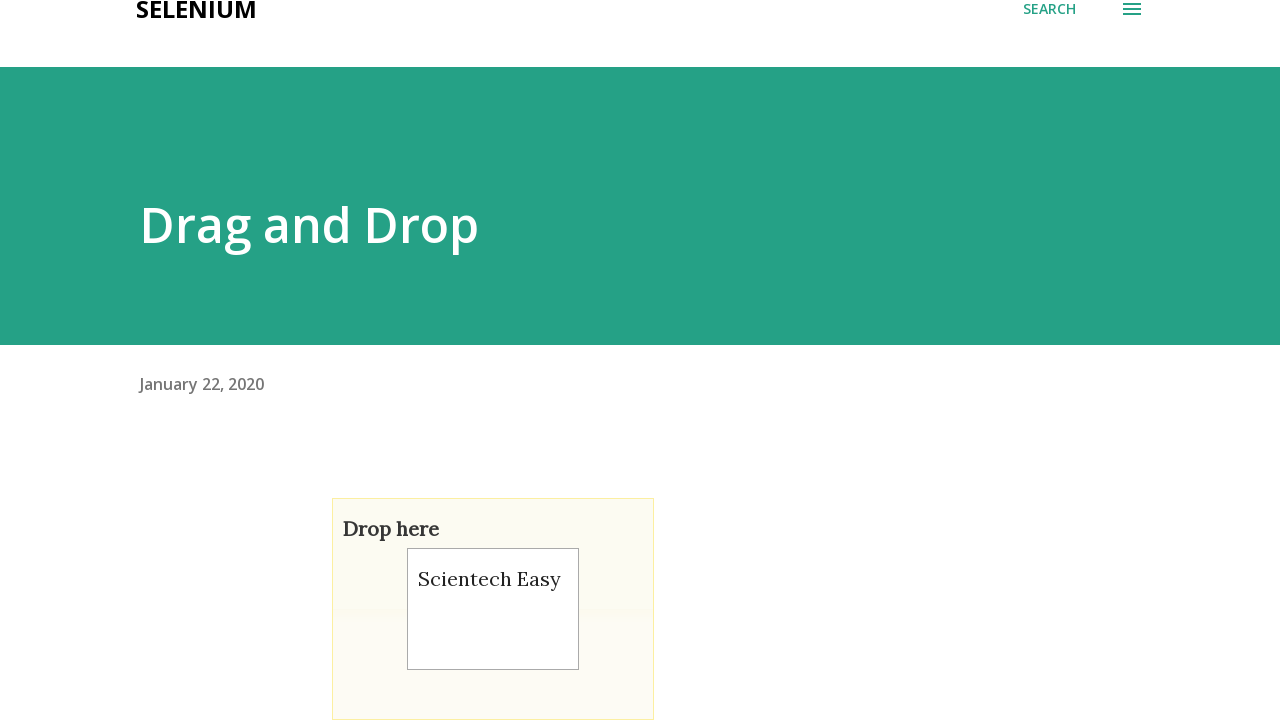

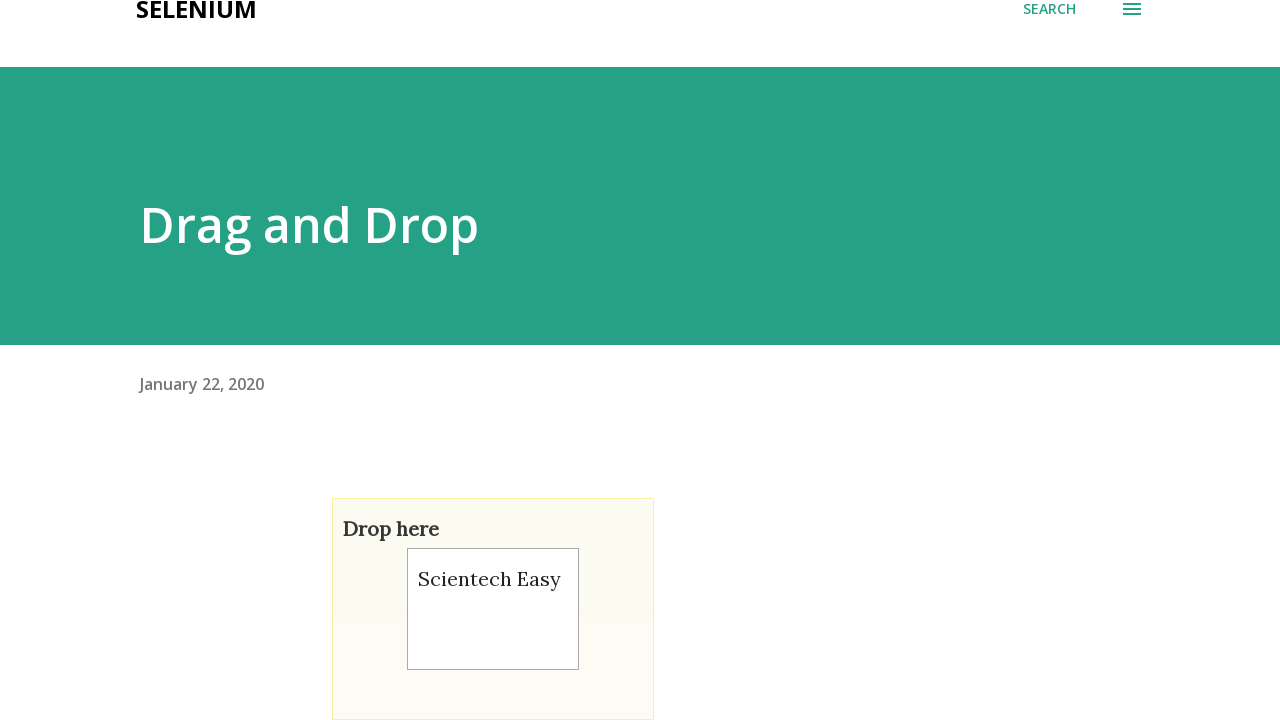